Navigates to the world clock page and interacts with the time zone table to verify it loads correctly

Starting URL: https://www.timeanddate.com/worldclock/

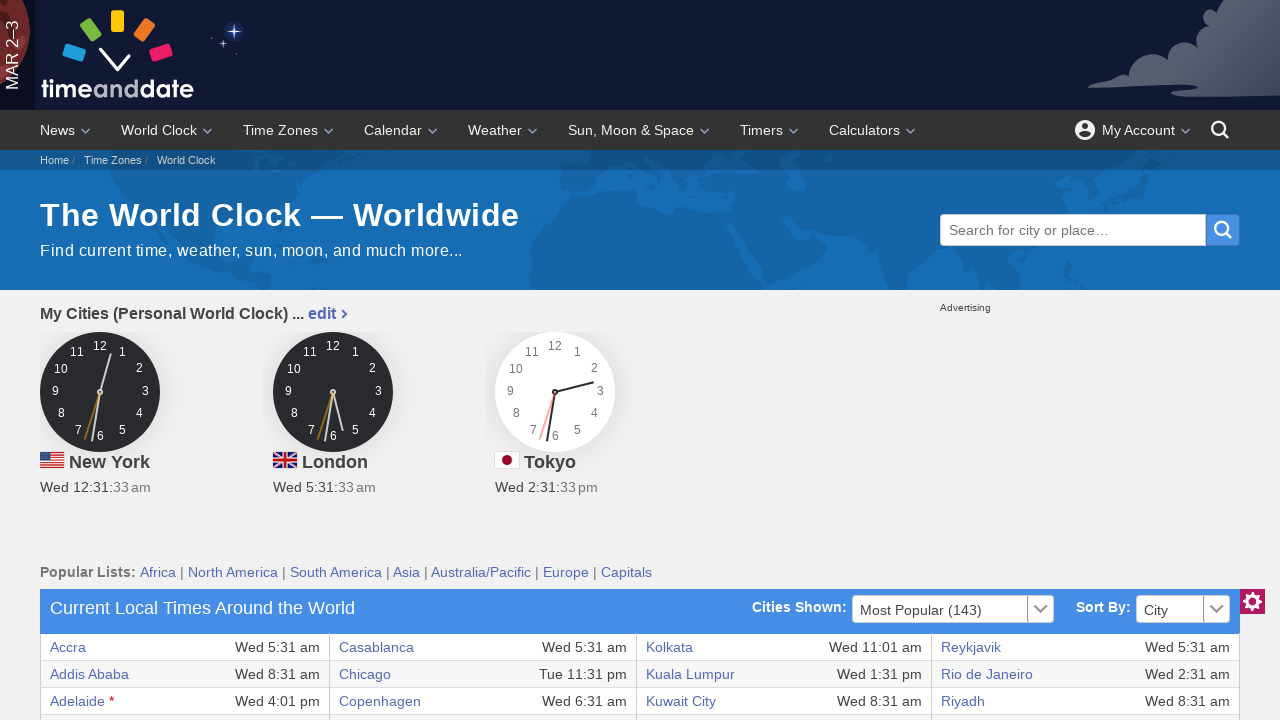

World clock table loaded
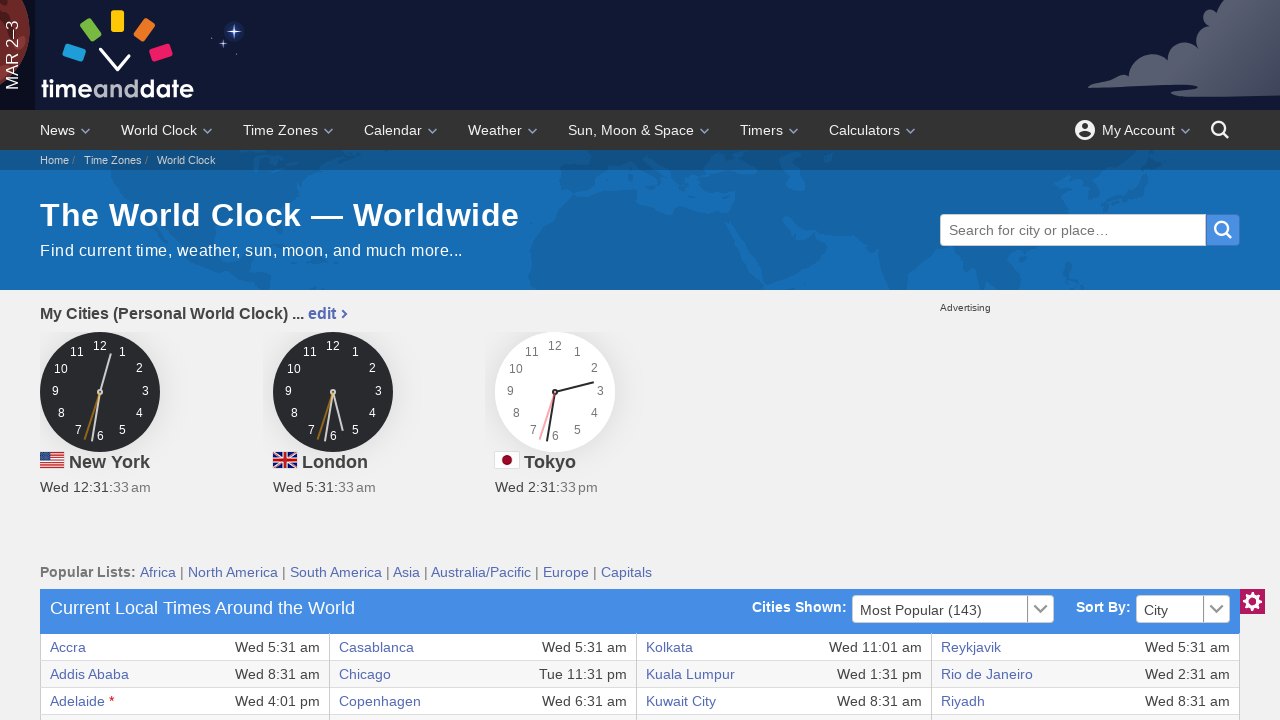

Time zone table rows verified to be present
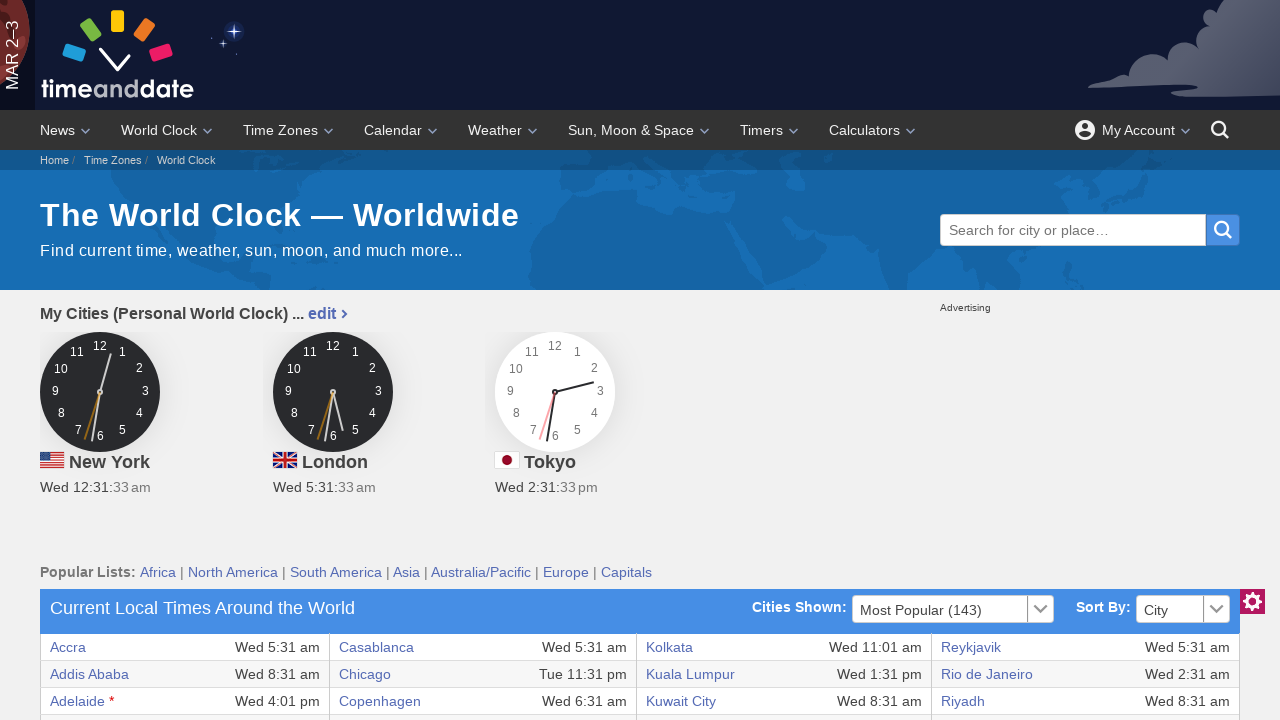

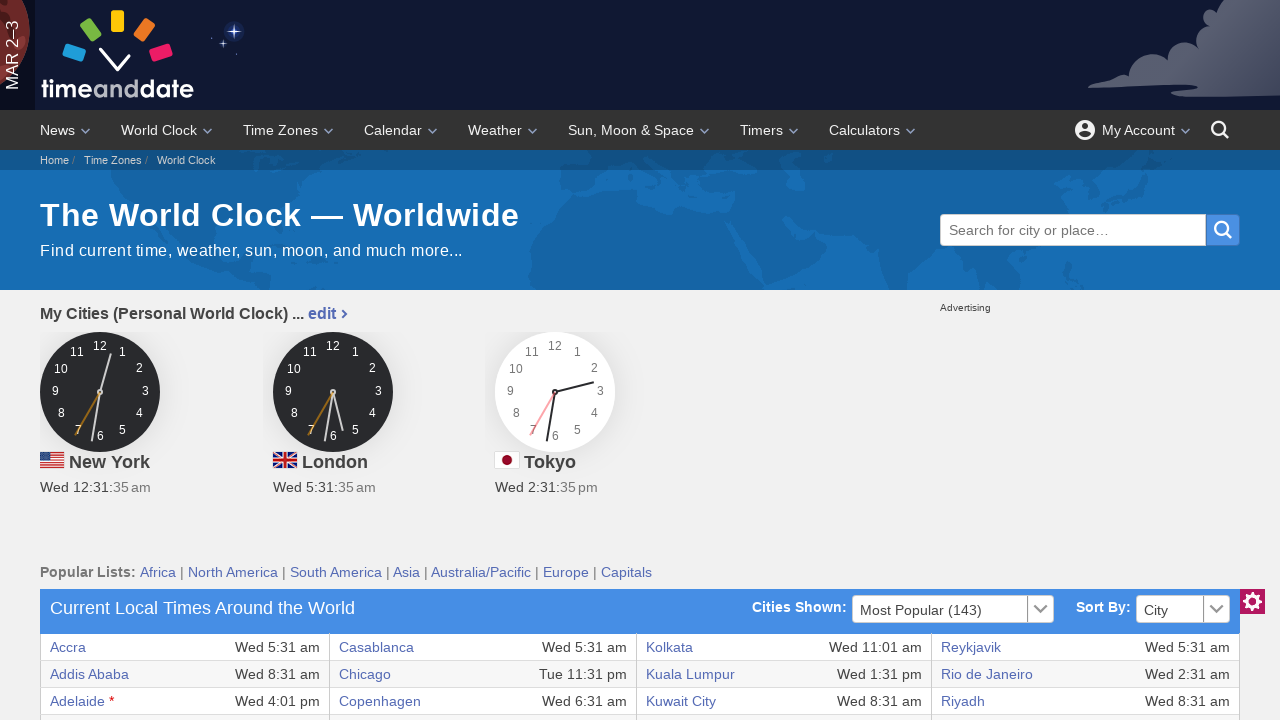